Tests login form validation by attempting to login with invalid credentials and verifying the error message

Starting URL: https://www.saucedemo.com/

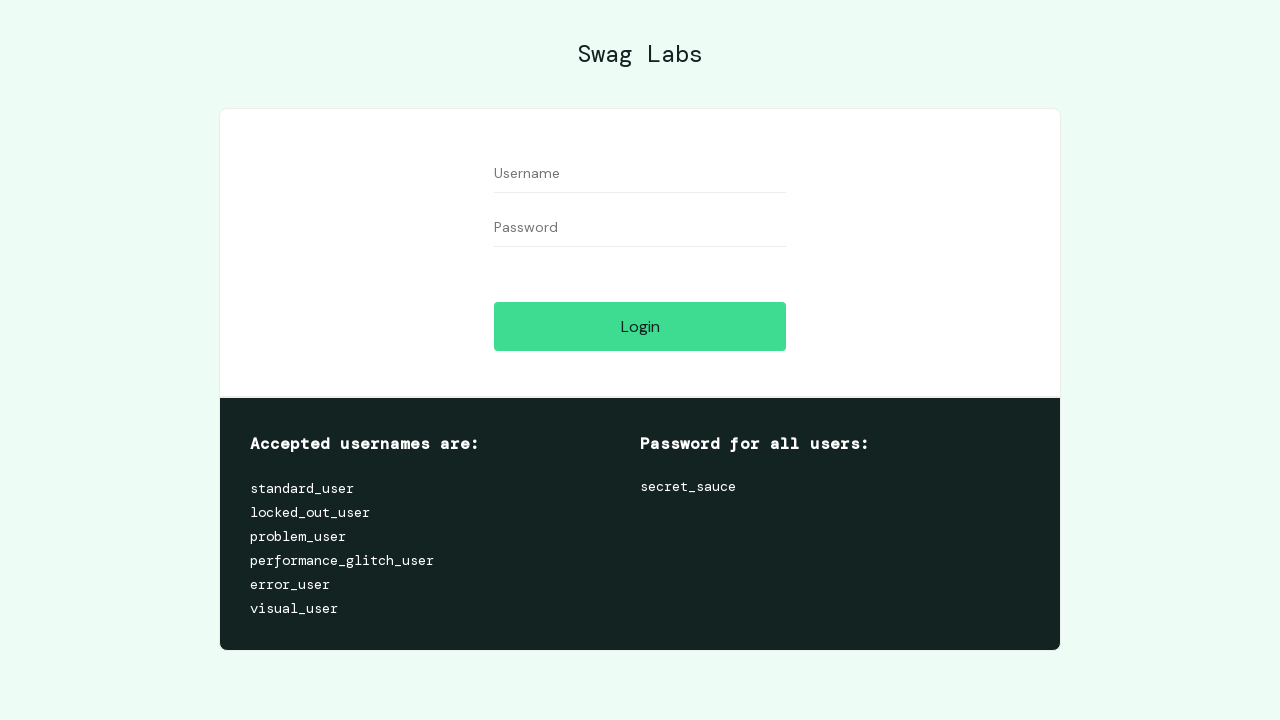

Filled username field with invalid username 'standard_use' on input#user-name
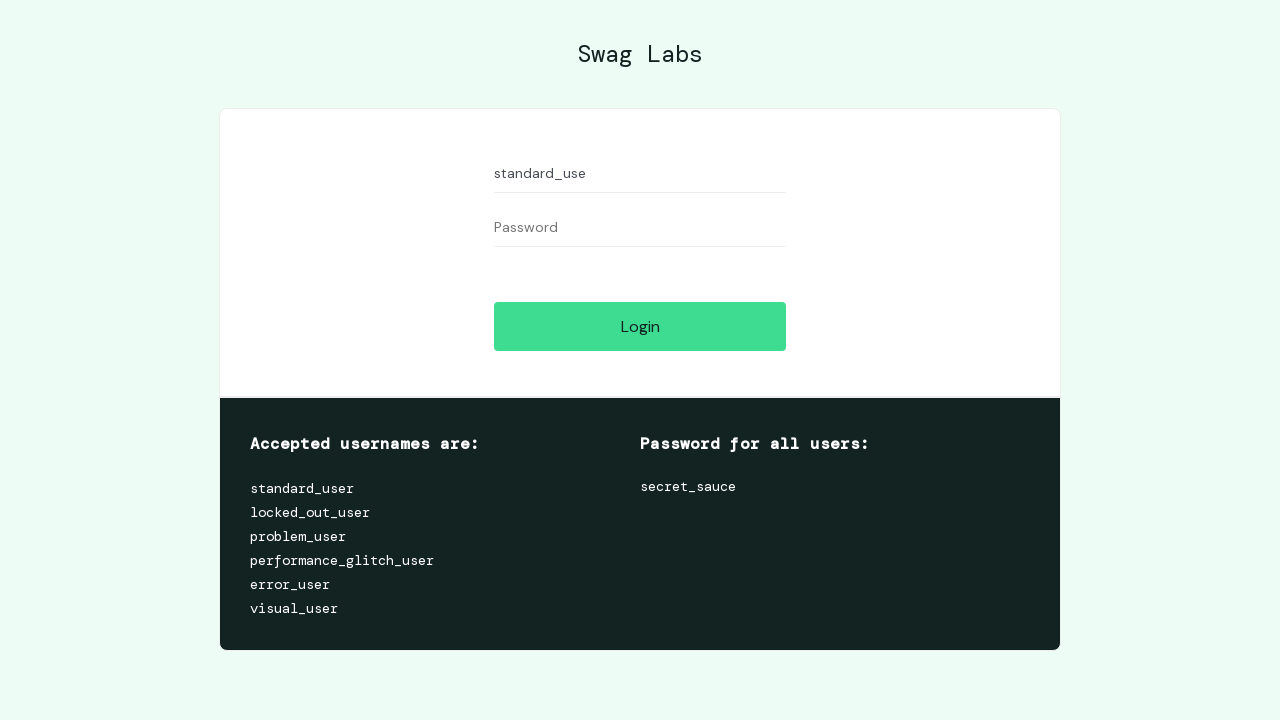

Filled password field with 'secret_sauce' on input#password
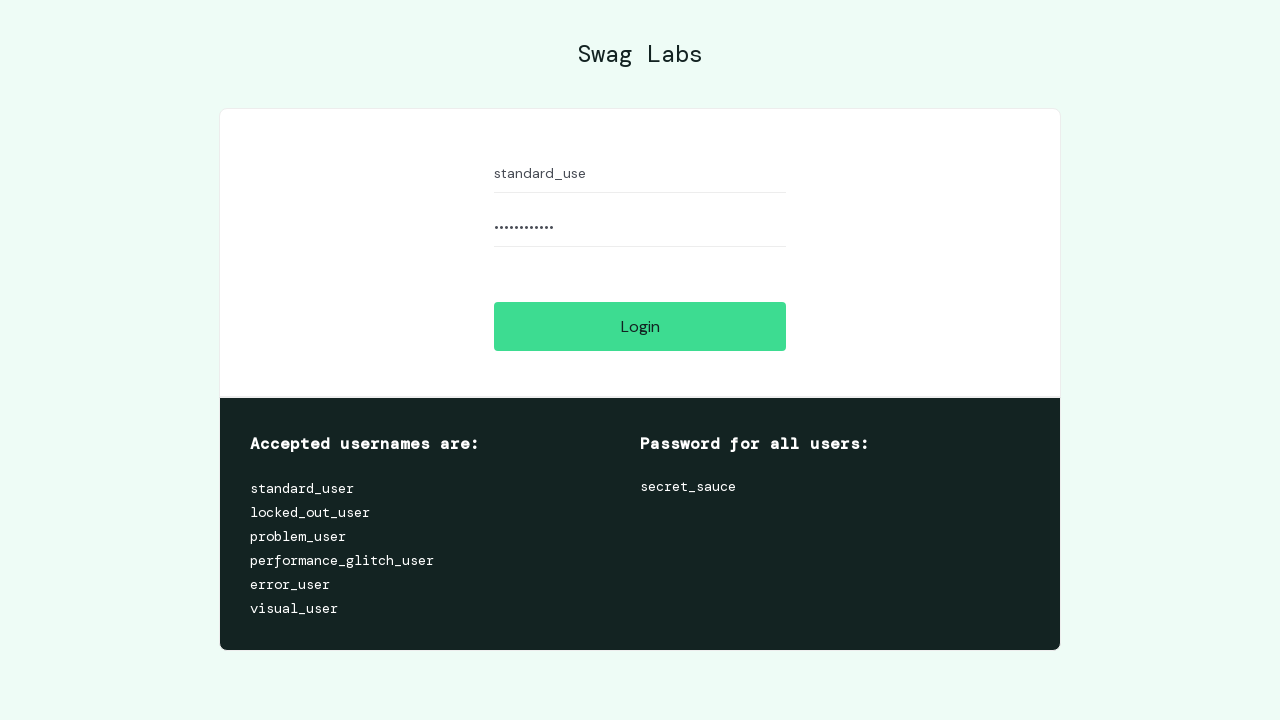

Clicked login button at (640, 326) on input#login-button
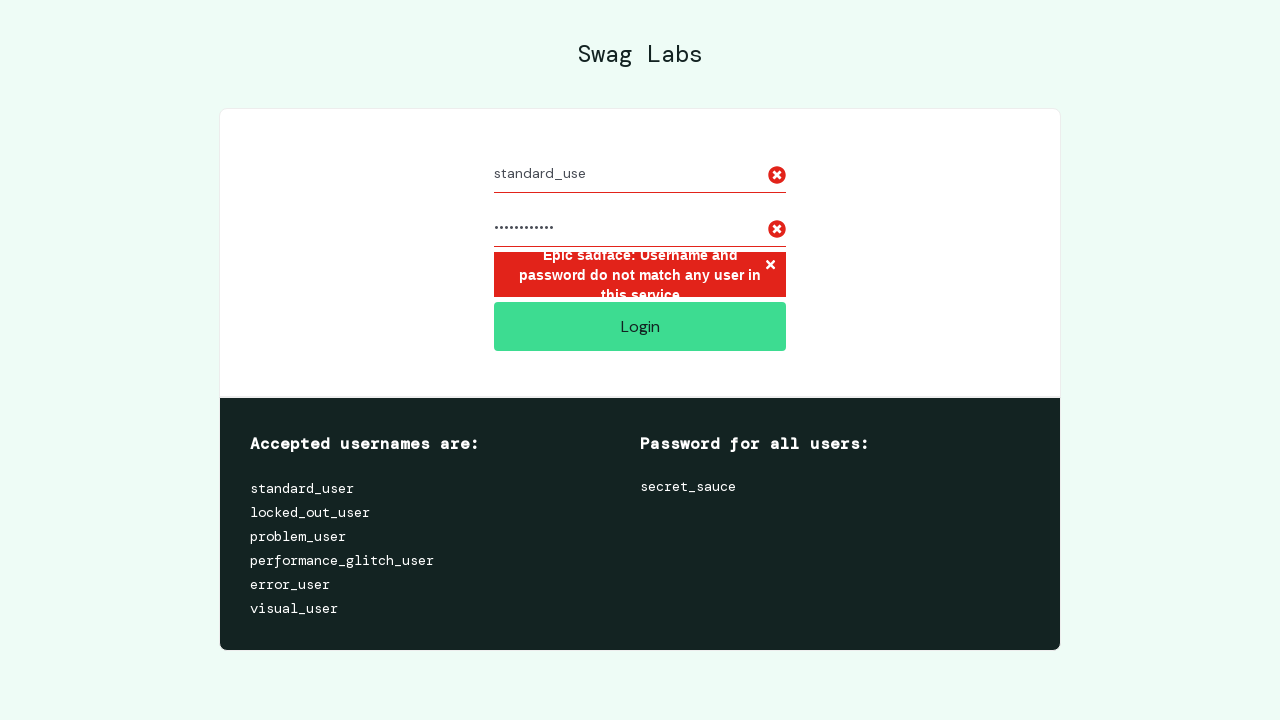

Error message element loaded
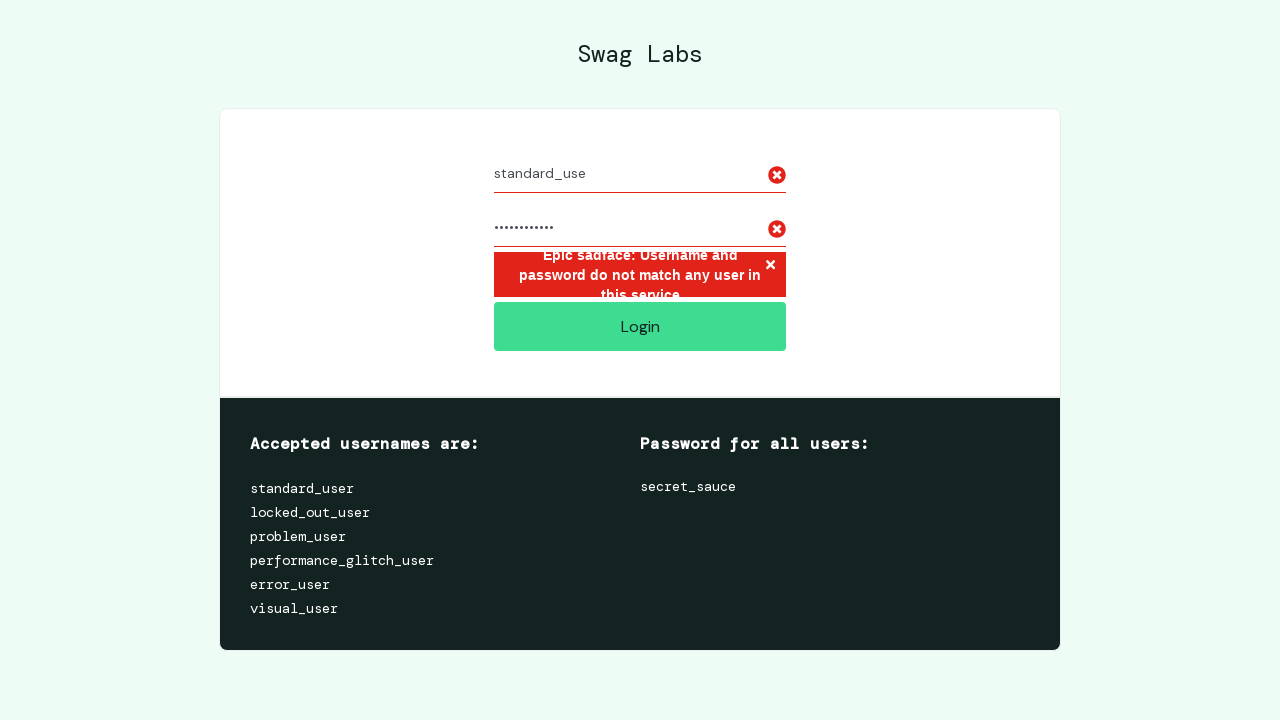

Retrieved error message text
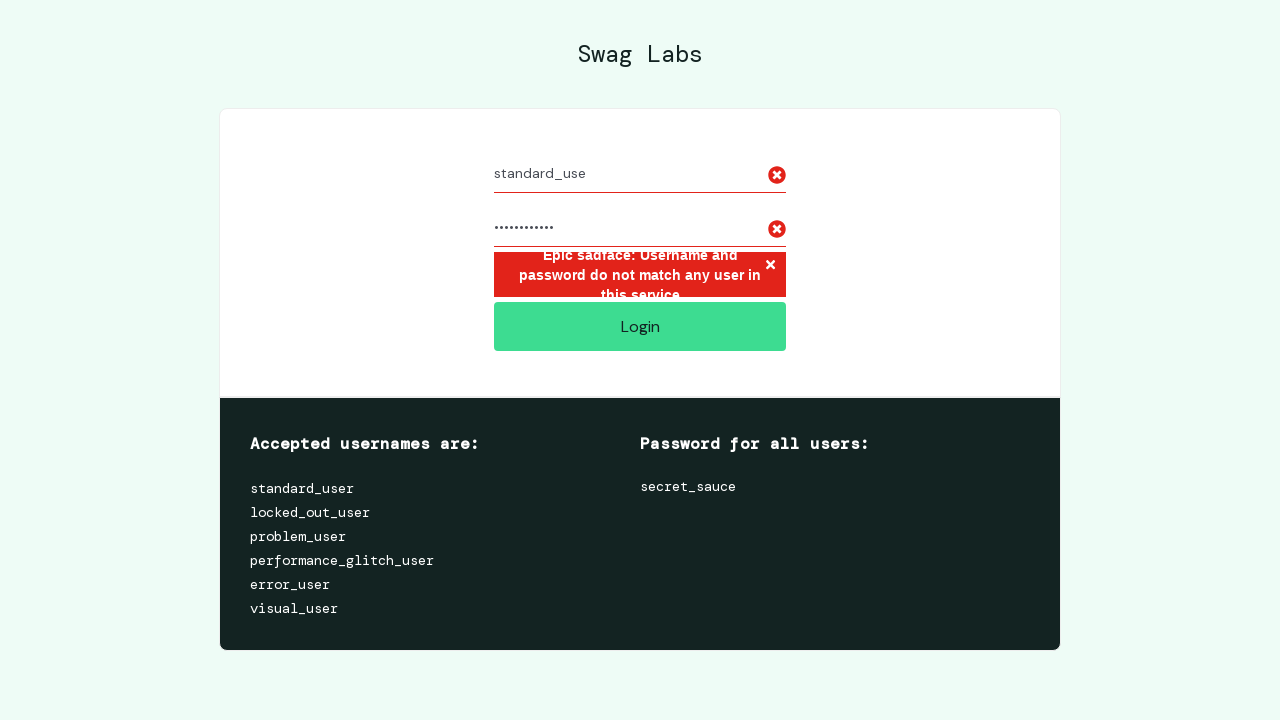

Verified error message matches expected validation message
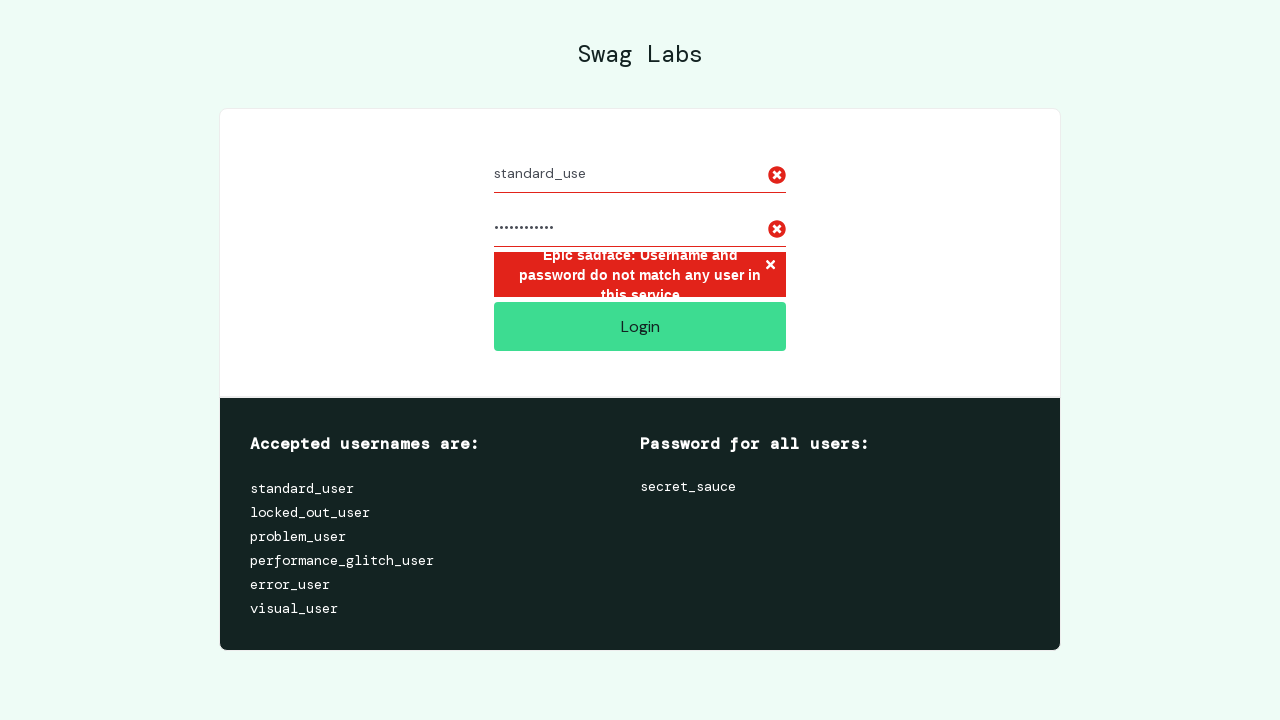

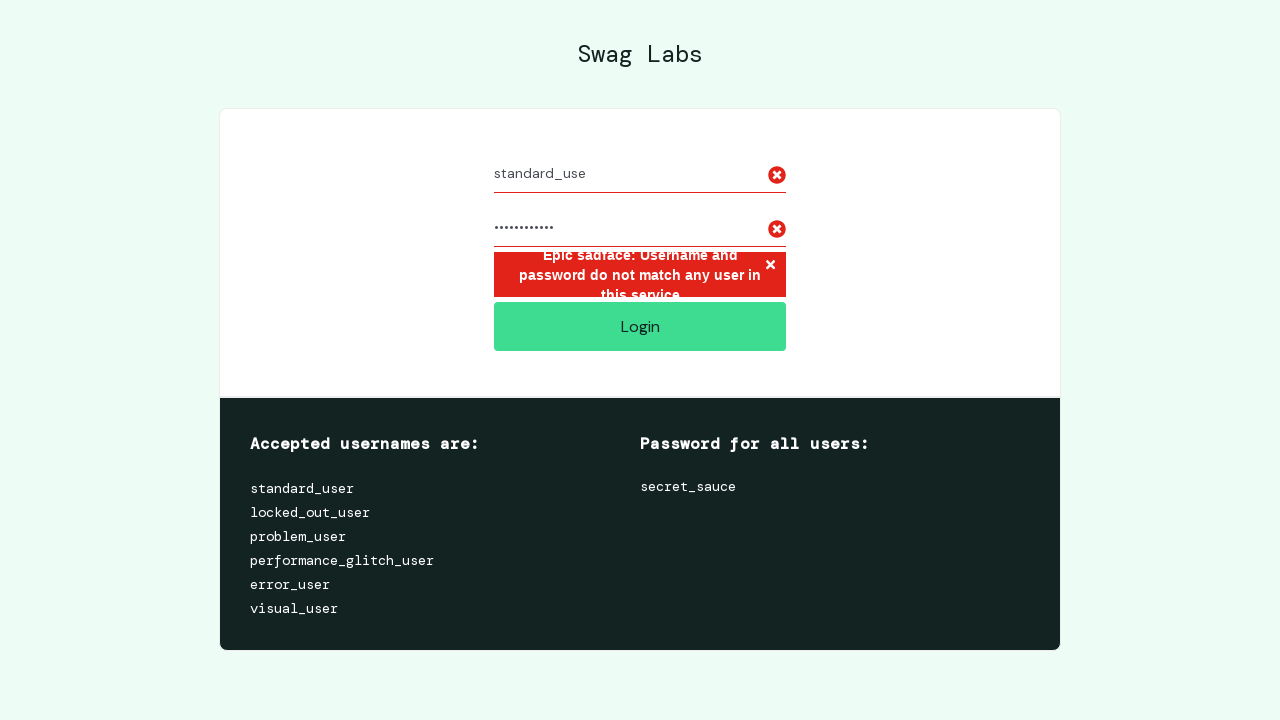